Tests multiple radio buttons by finding all radio buttons on the page and clicking each unselected one

Starting URL: https://www.tutorialspoint.com/selenium/practice/selenium_automation_practice.php

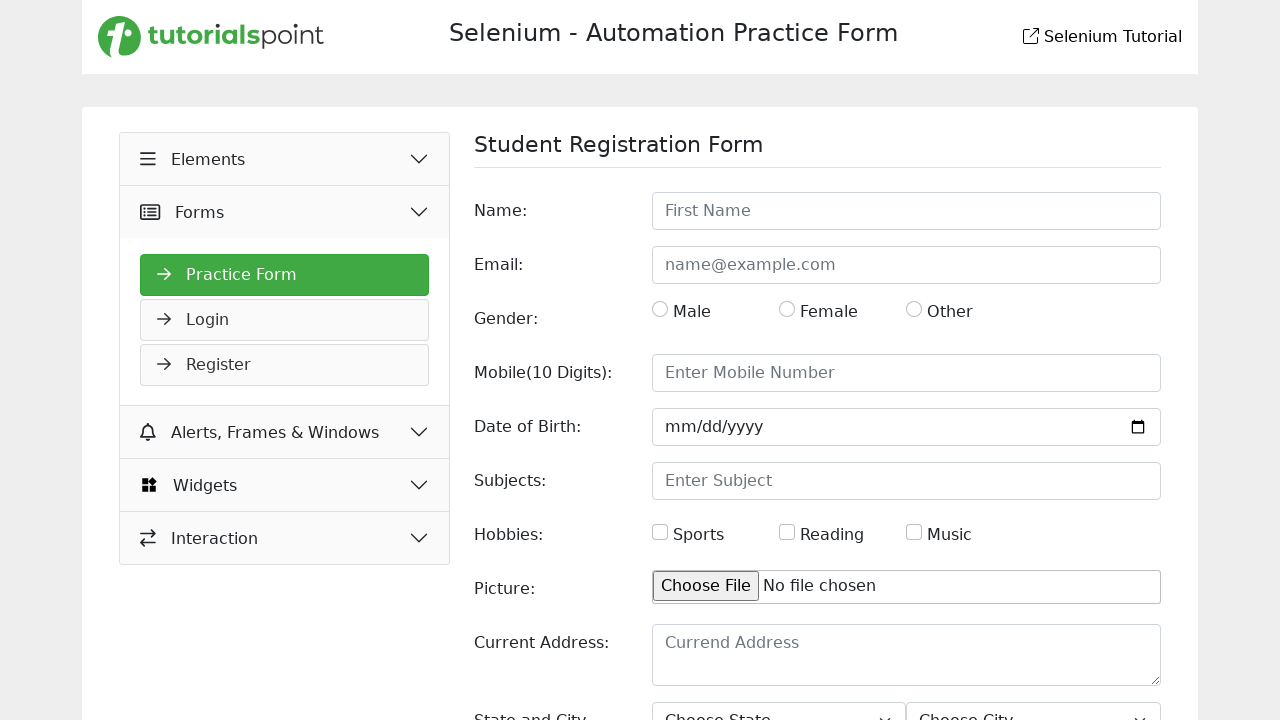

Navigated to Selenium practice page
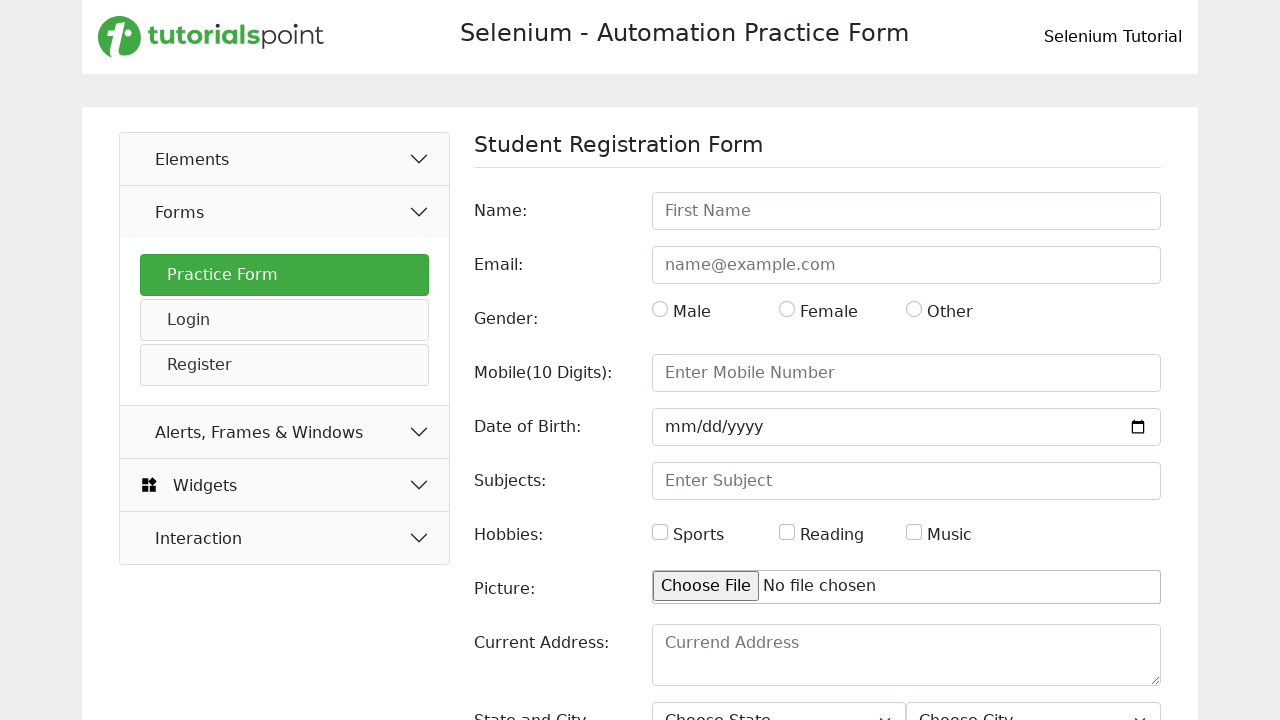

Found all radio buttons on the page (total: 3)
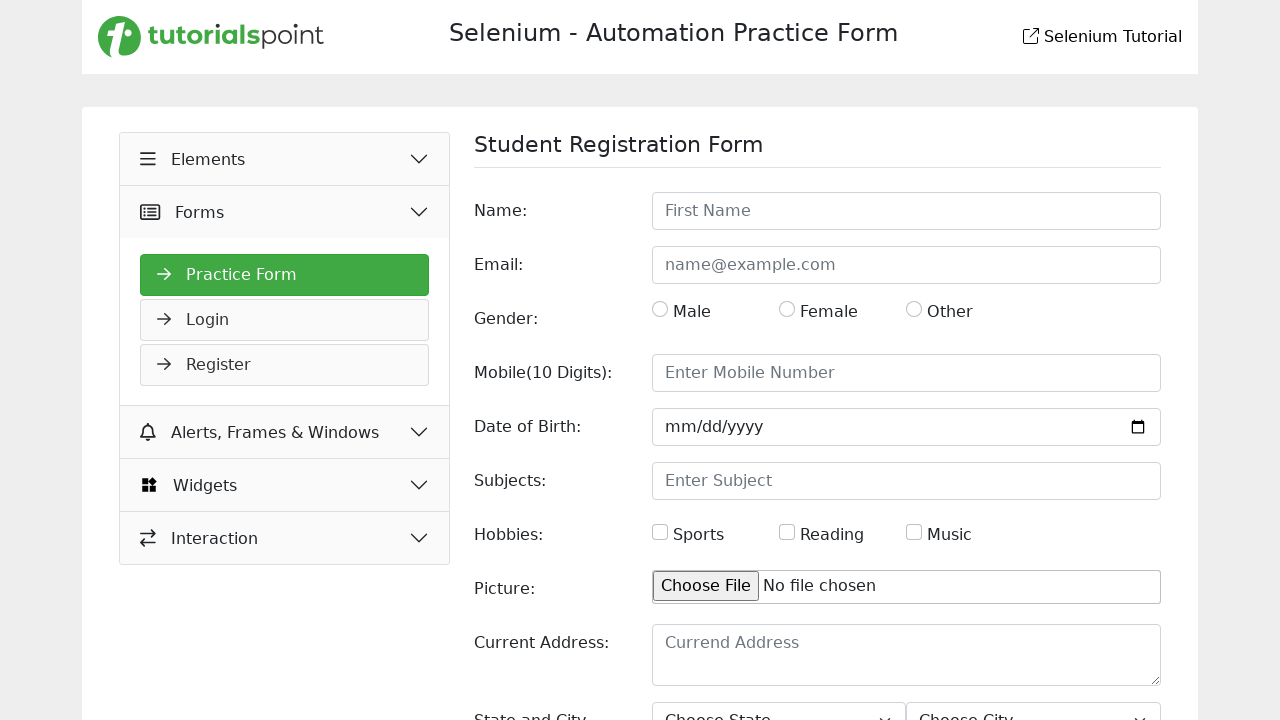

Clicked an unselected radio button at (660, 309) on input[type='radio'] >> nth=0
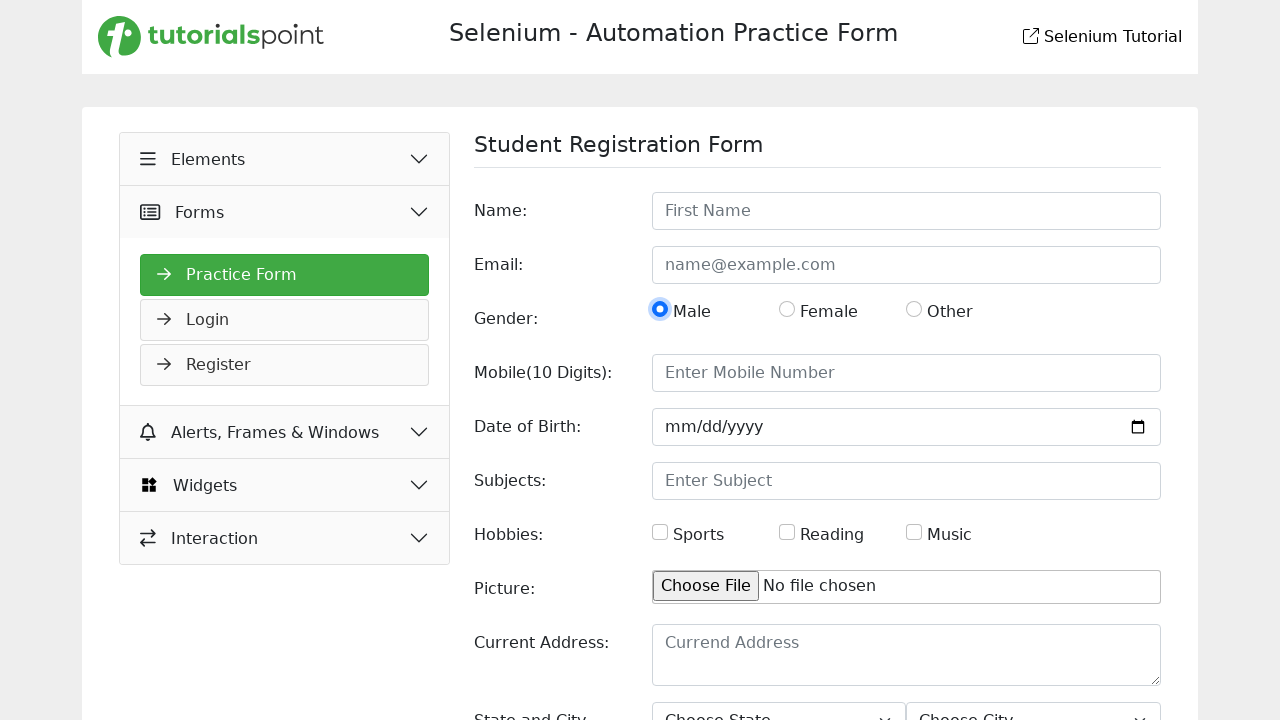

Clicked an unselected radio button at (787, 309) on input[type='radio'] >> nth=1
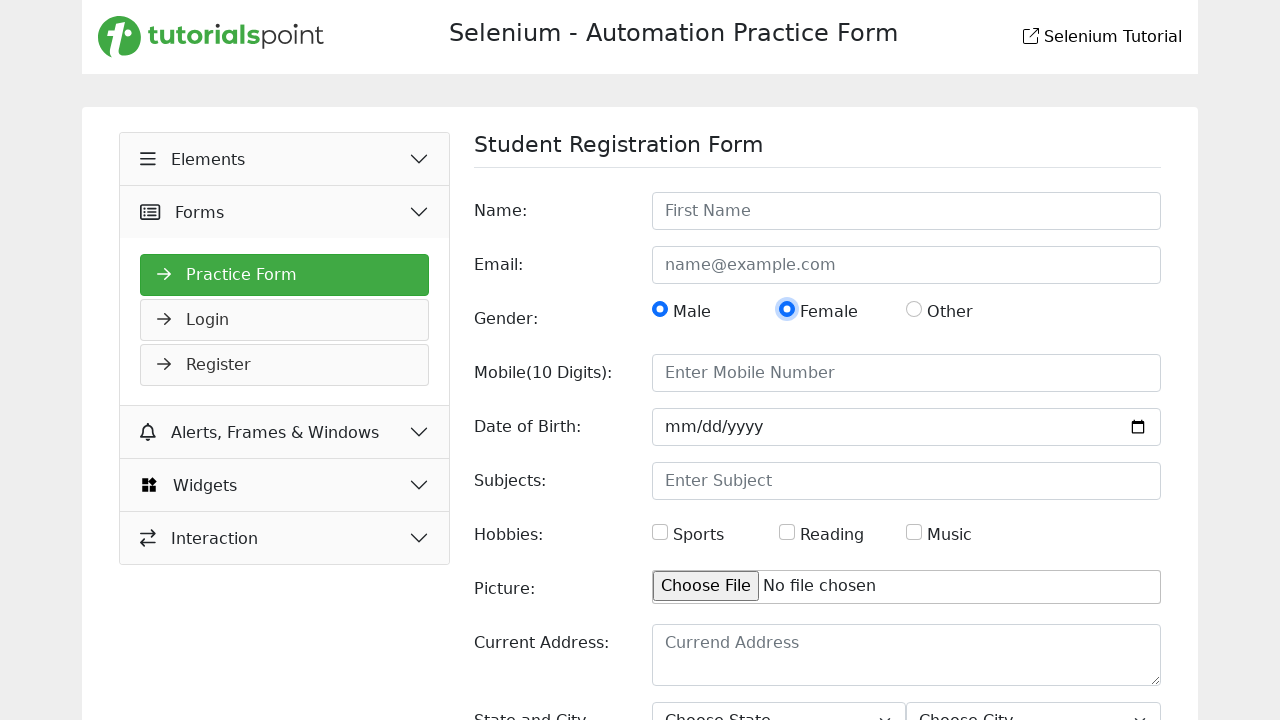

Clicked an unselected radio button at (914, 309) on input[type='radio'] >> nth=2
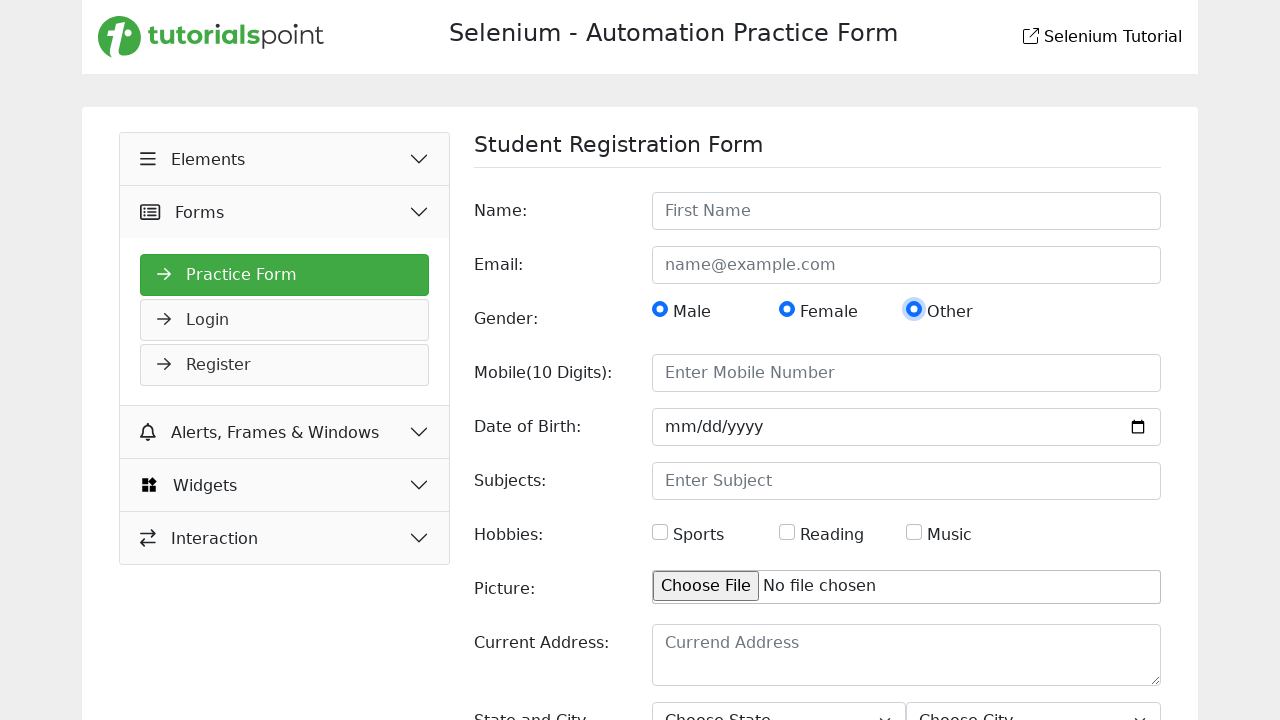

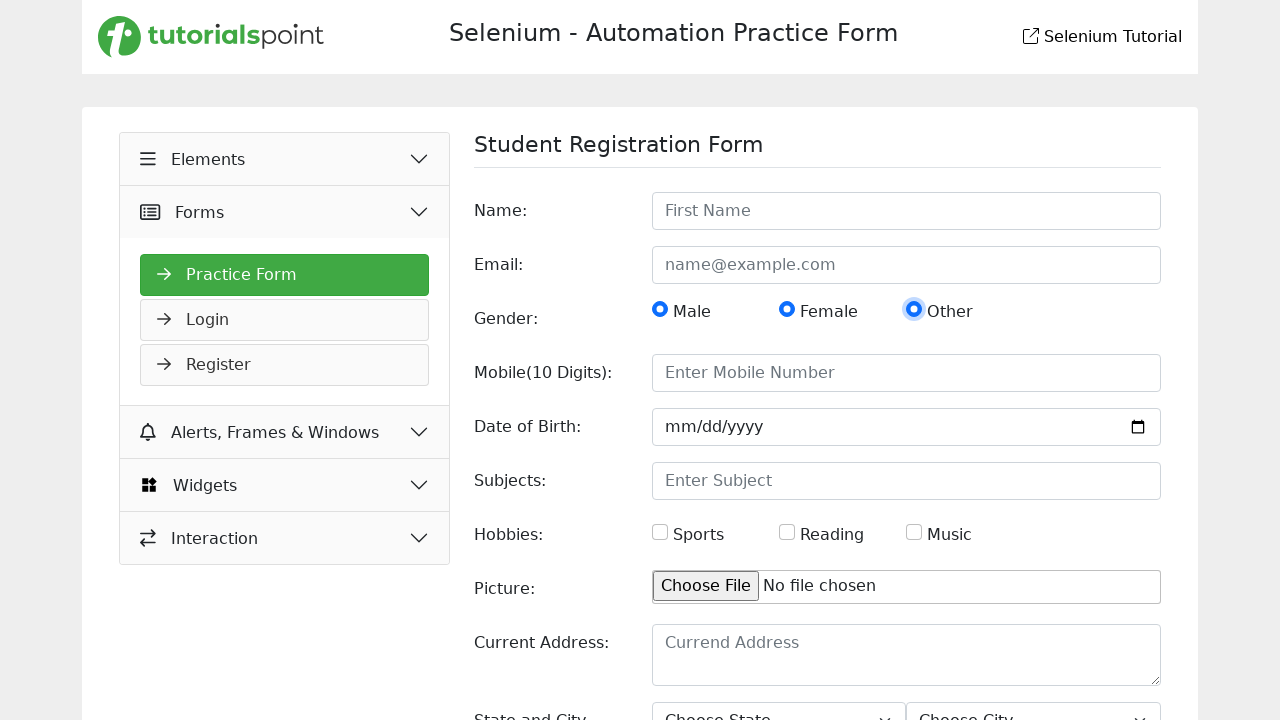